Tests JavaScript alert dialog handling by clicking a button that triggers an alert and accepting it

Starting URL: https://demoqa.com/alerts

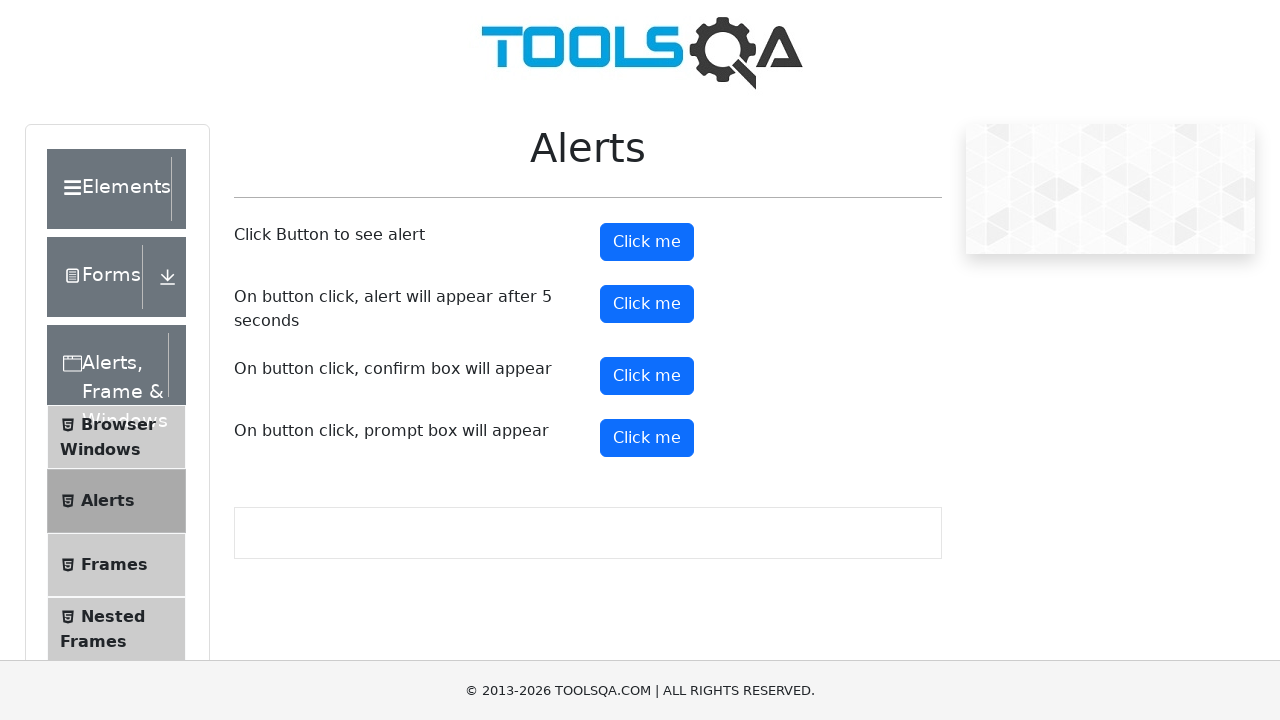

Set up dialog handler to automatically accept alerts
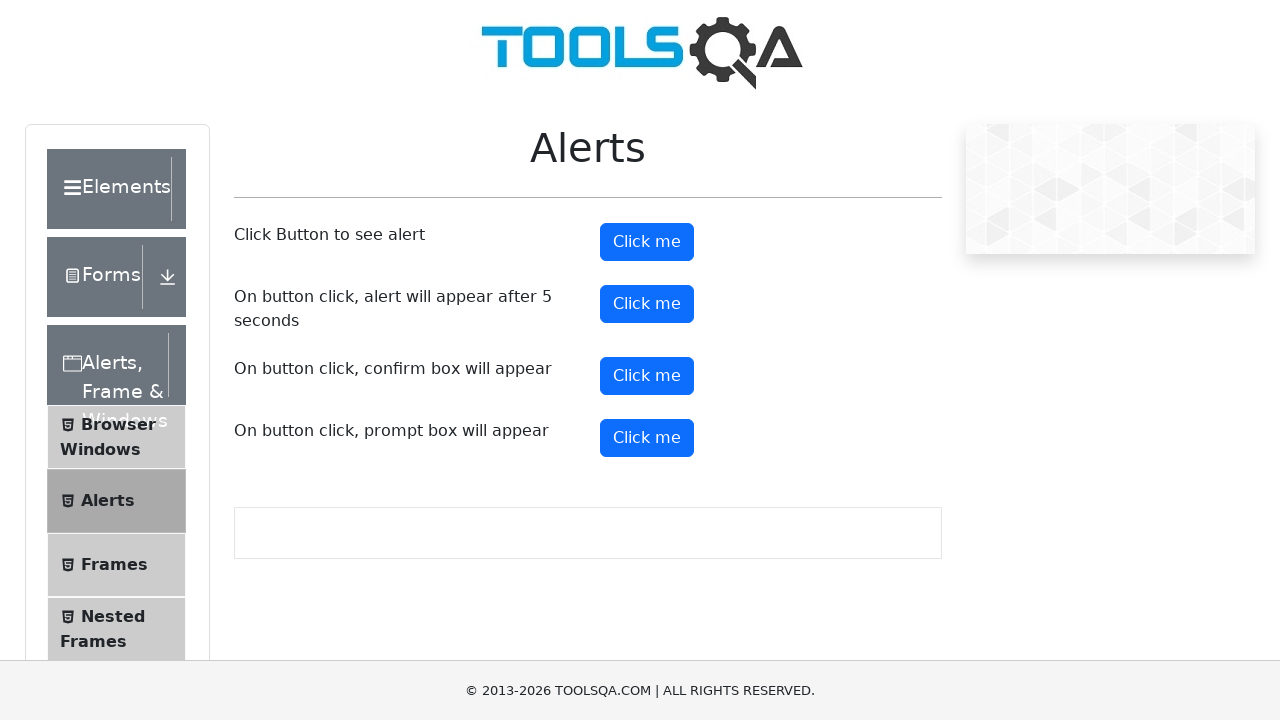

Clicked alert button to trigger JavaScript alert dialog at (647, 242) on #alertButton
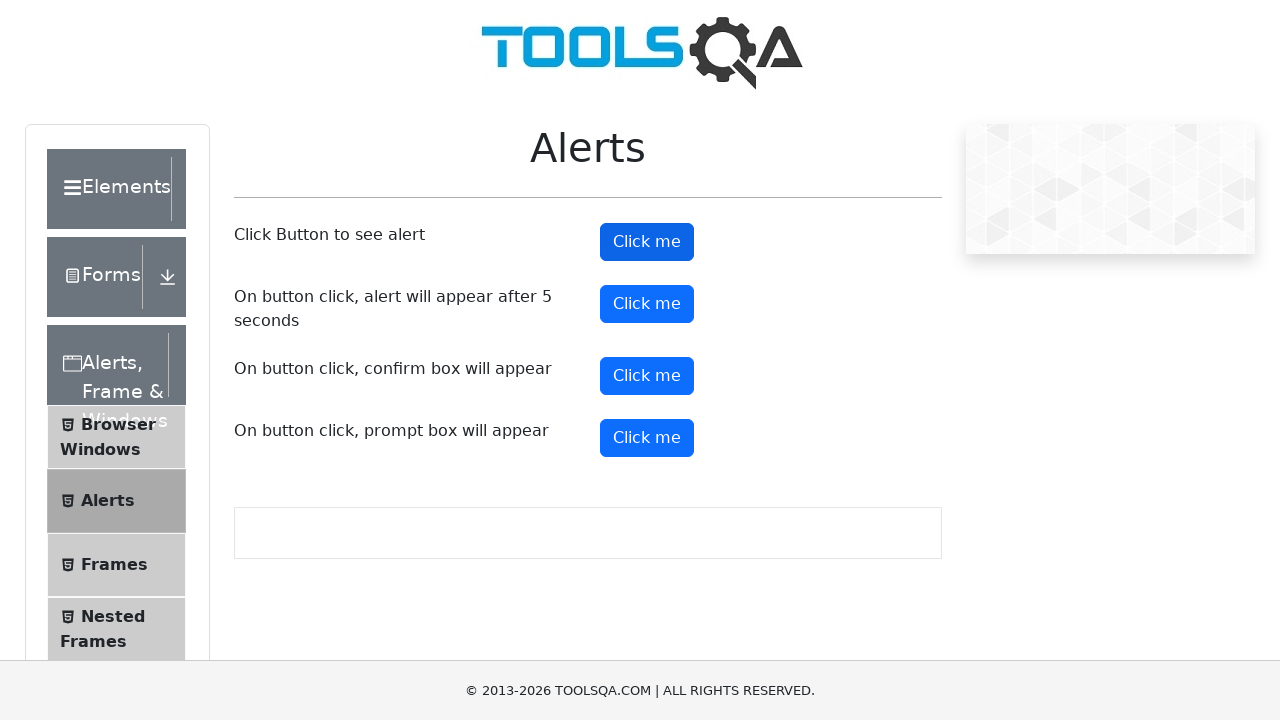

Waited for alert dialog to be processed and accepted
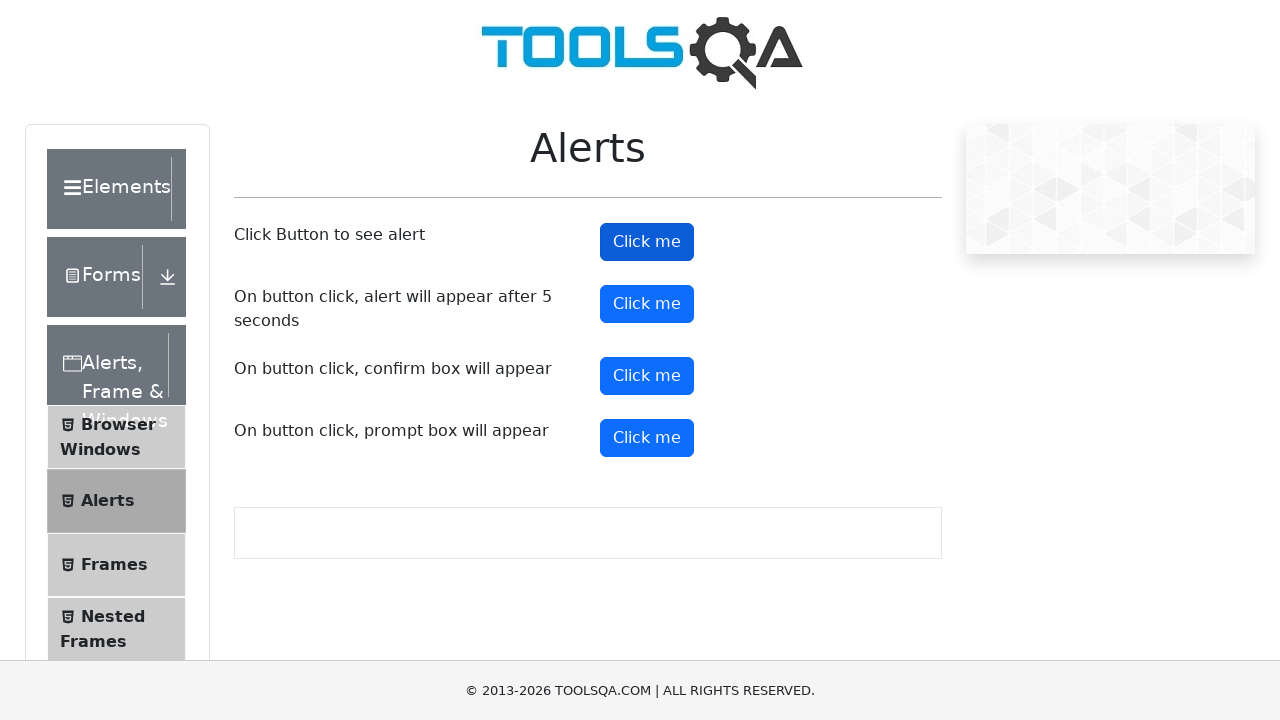

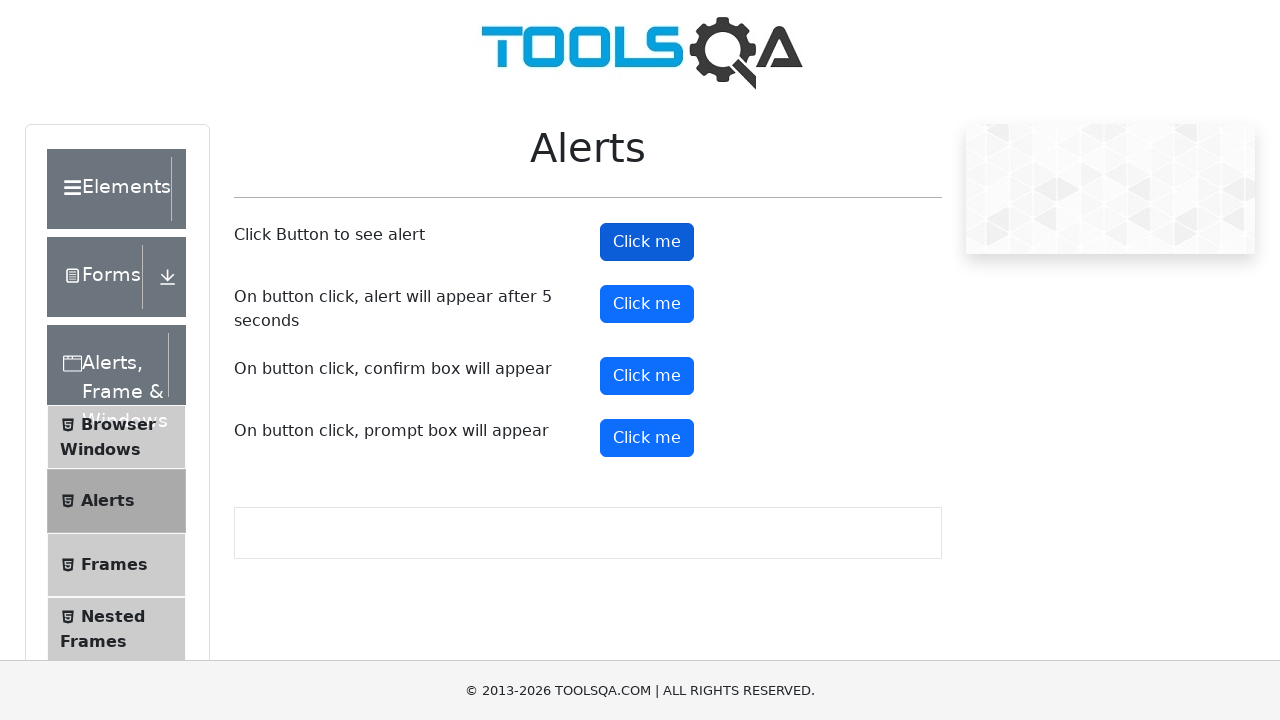